Tests multi-selection functionality by holding CTRL key and clicking multiple items in a selectable list

Starting URL: https://jqueryui.com/resources/demos/selectable/default.html

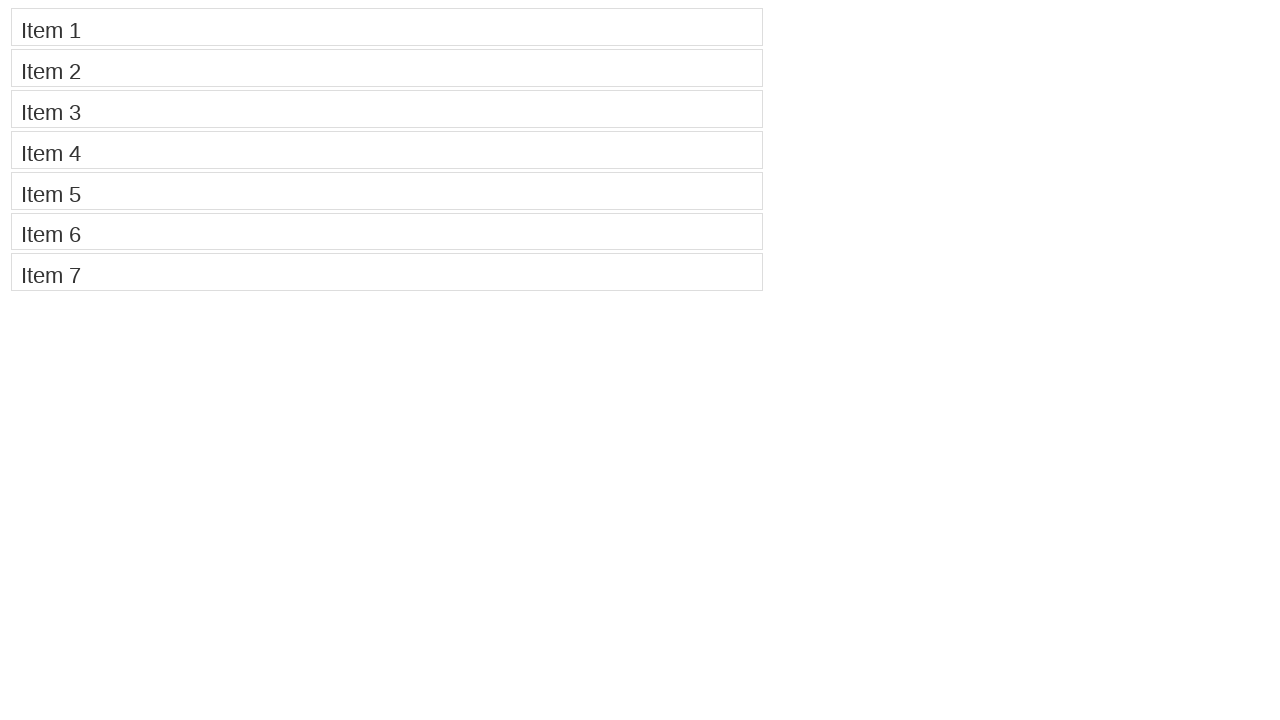

Navigated to jQuery UI selectable demo page
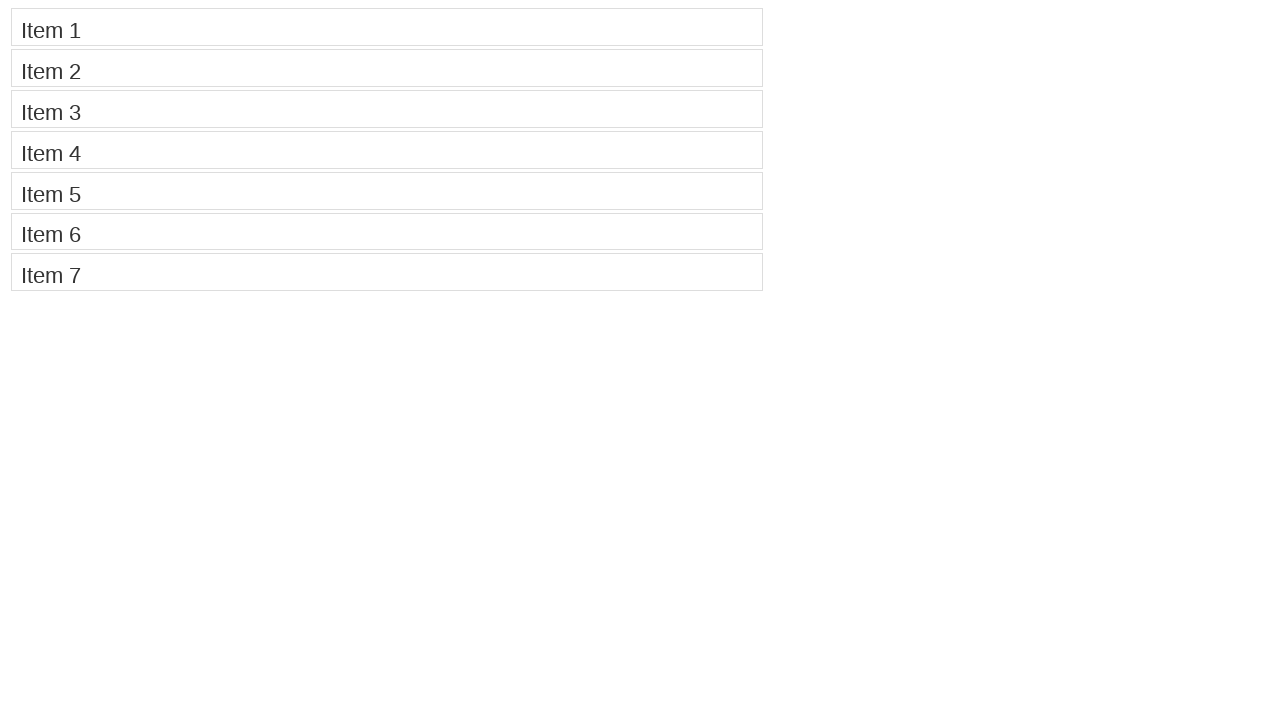

Pressed and held CTRL key for multi-selection
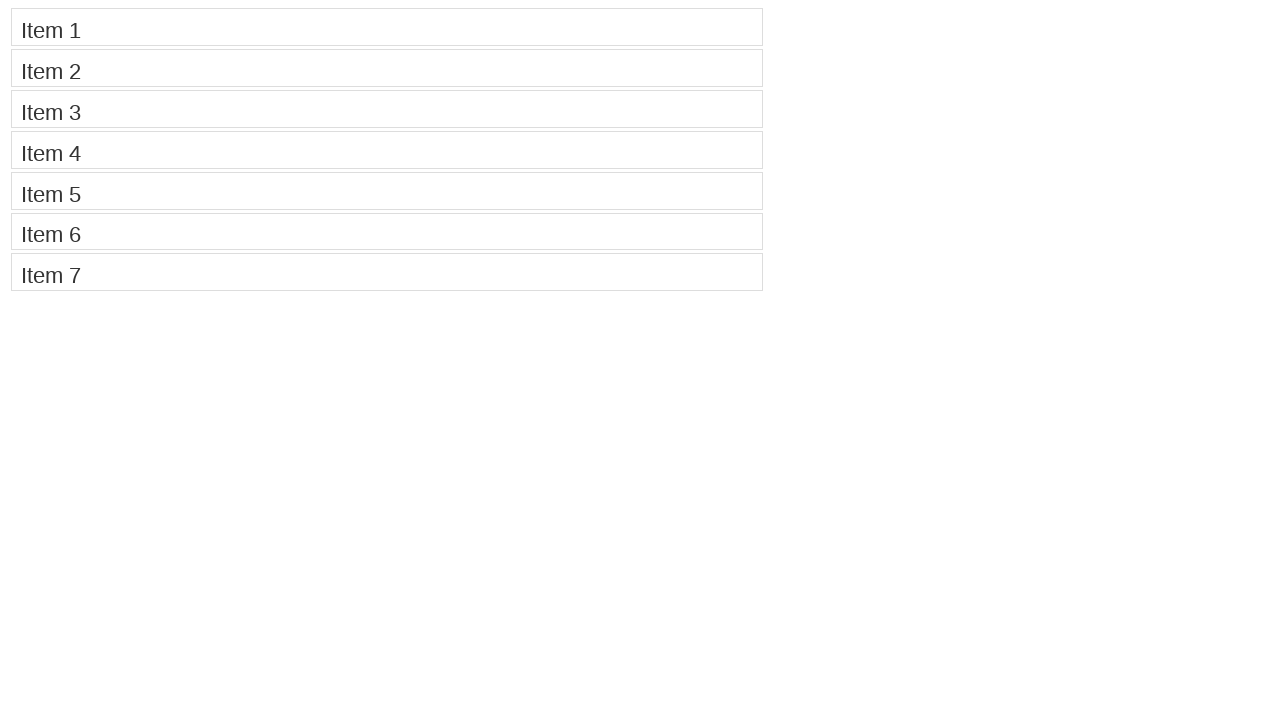

Clicked Item 1 while holding CTRL at (387, 27) on xpath=//li[contains(.,'Item 1')]
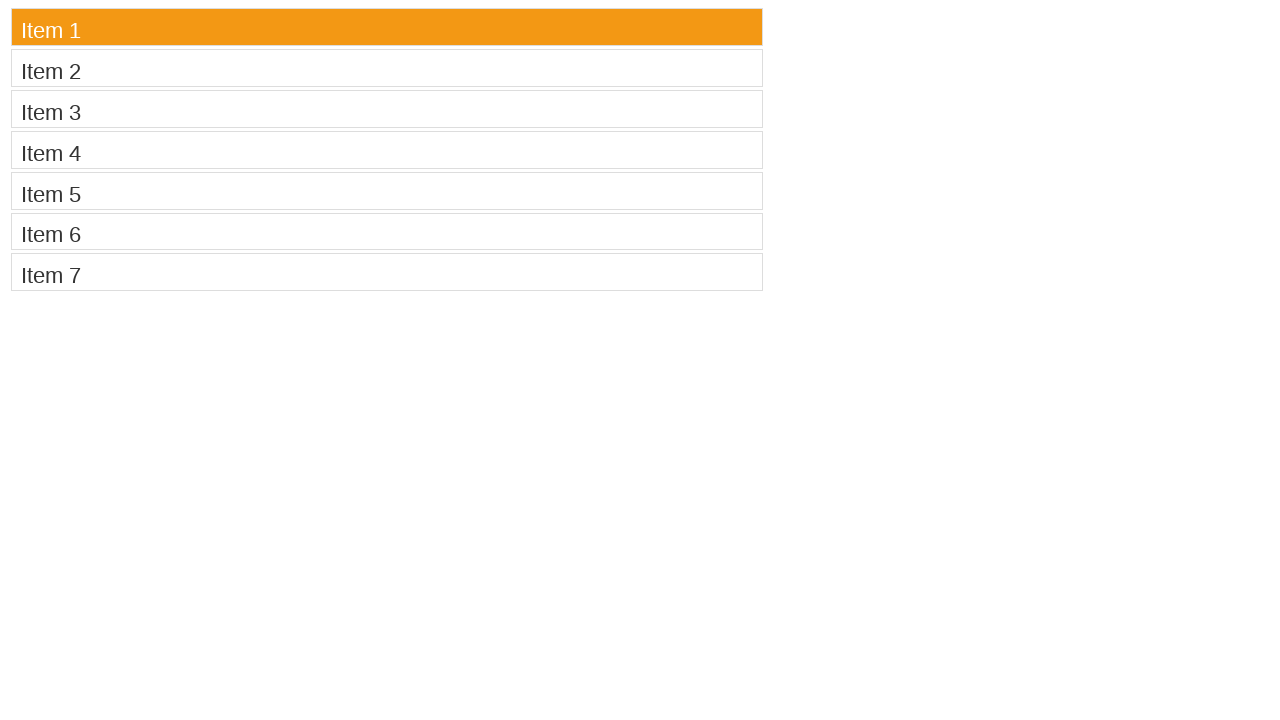

Clicked Item 3 while holding CTRL at (387, 109) on xpath=//li[contains(.,'Item 3')]
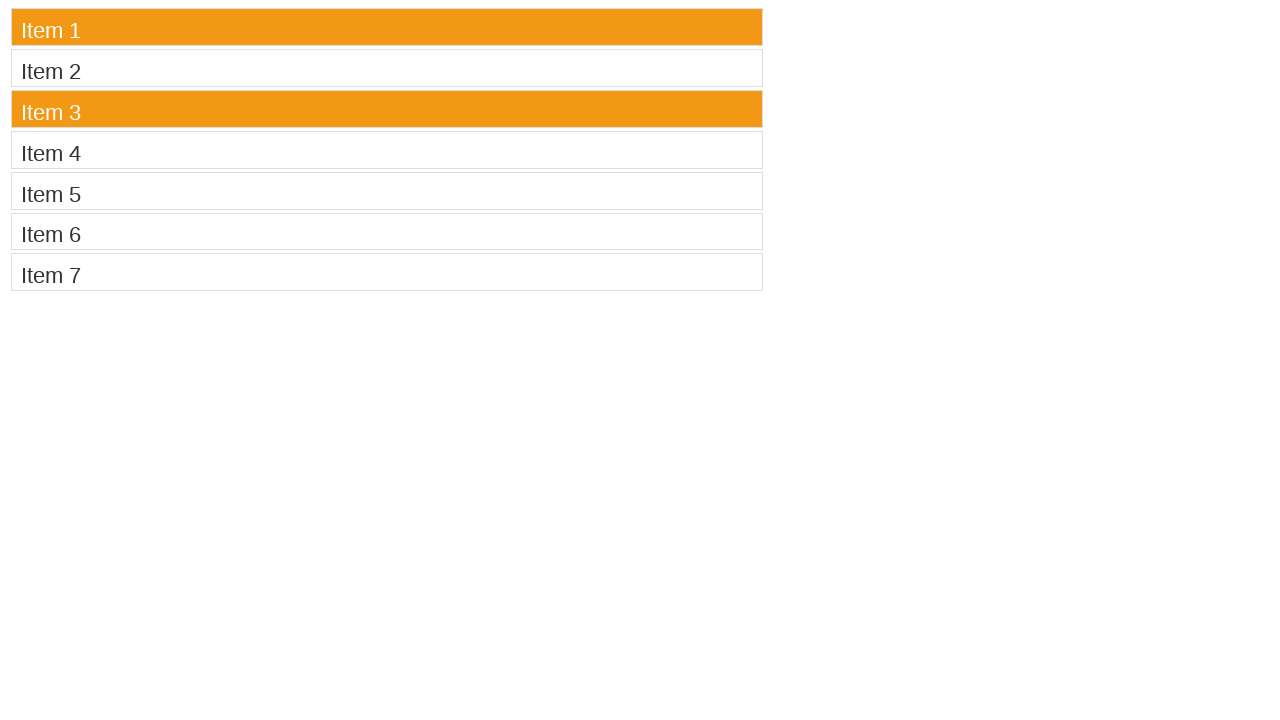

Clicked Item 5 while holding CTRL at (387, 191) on xpath=//li[contains(.,'Item 5')]
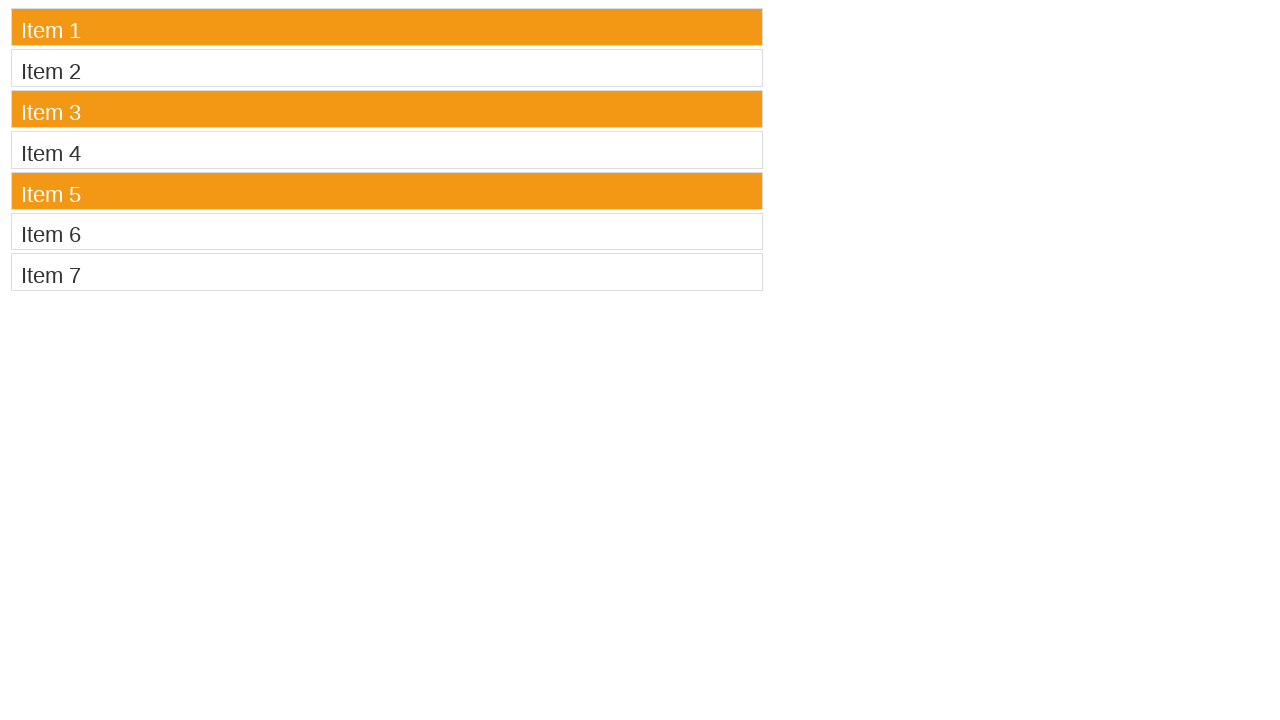

Clicked Item 7 while holding CTRL at (387, 272) on xpath=//li[contains(.,'Item 7')]
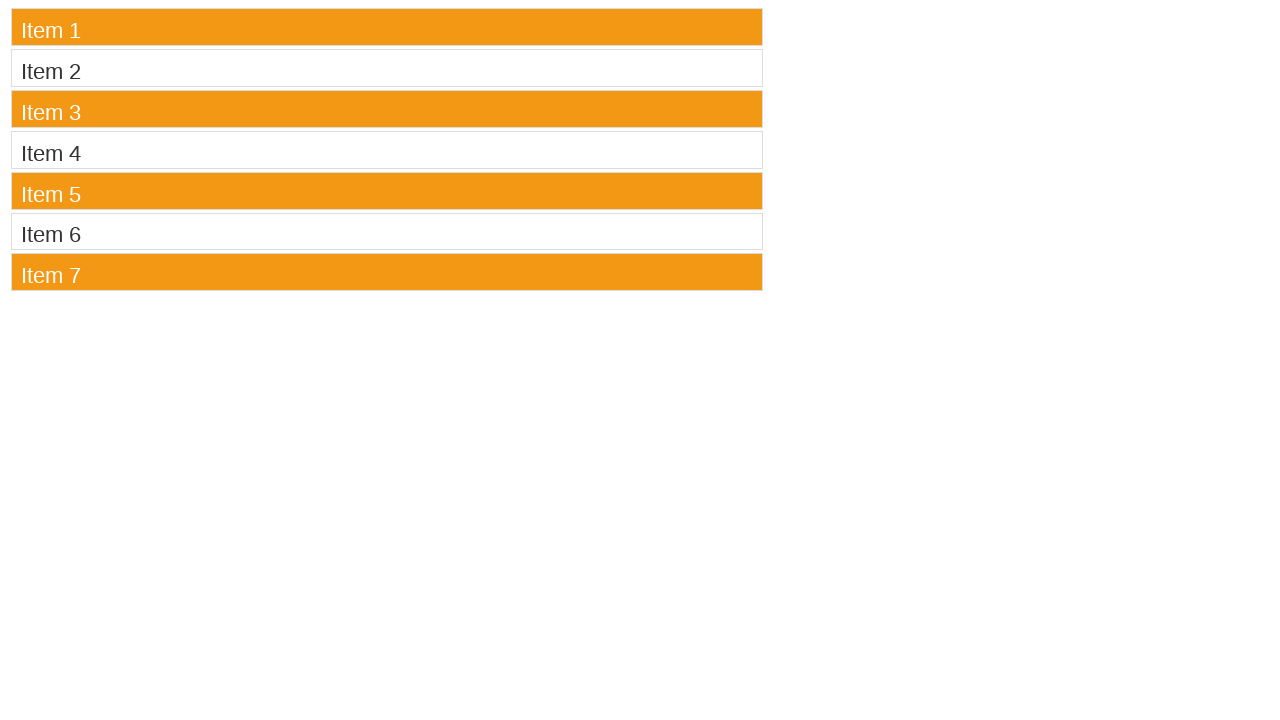

Released CTRL key after multi-selection
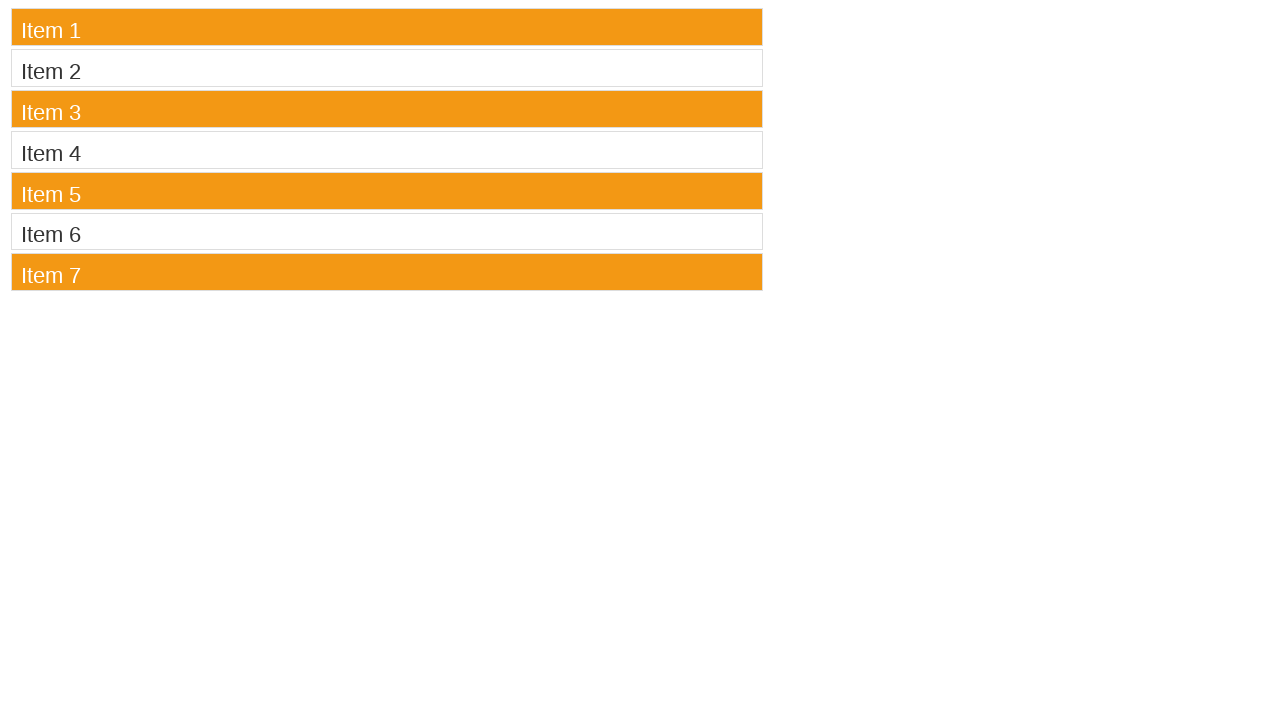

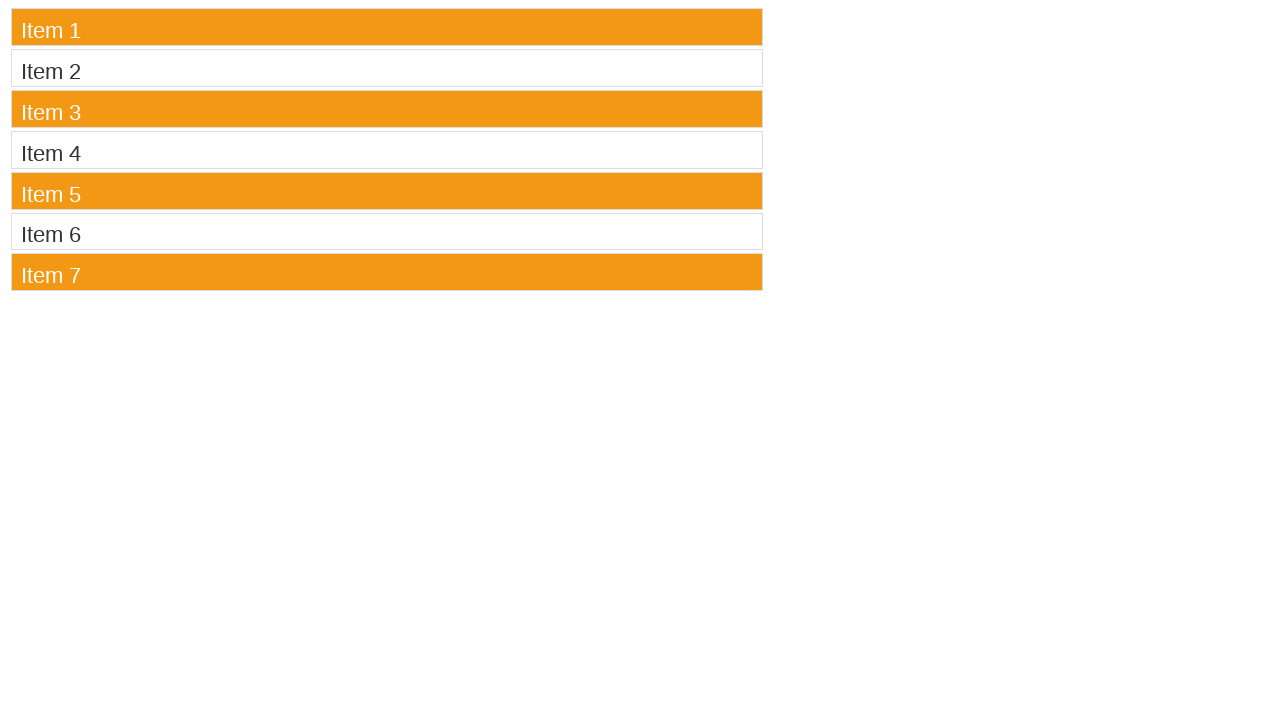